Fills out a contact form with name, email, phone, address, and performs a Wikipedia search

Starting URL: https://testautomationpractice.blogspot.com

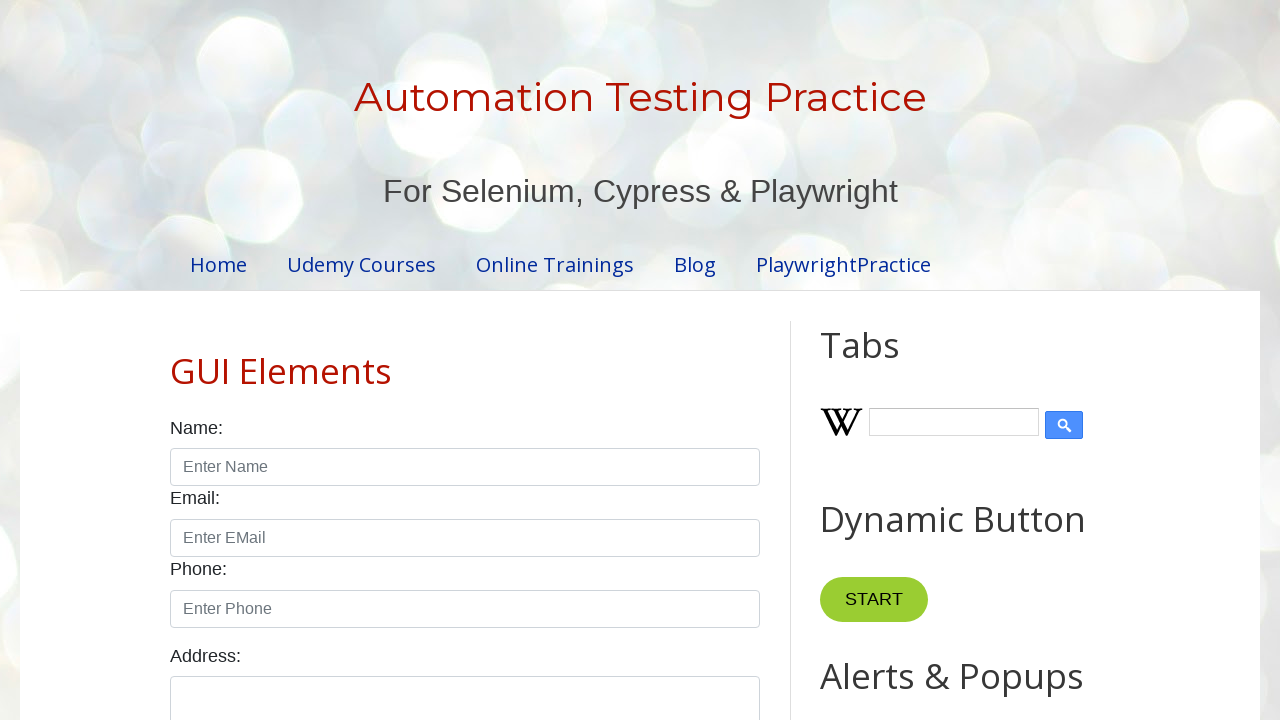

Filled name field with 'MR XXX' on #name
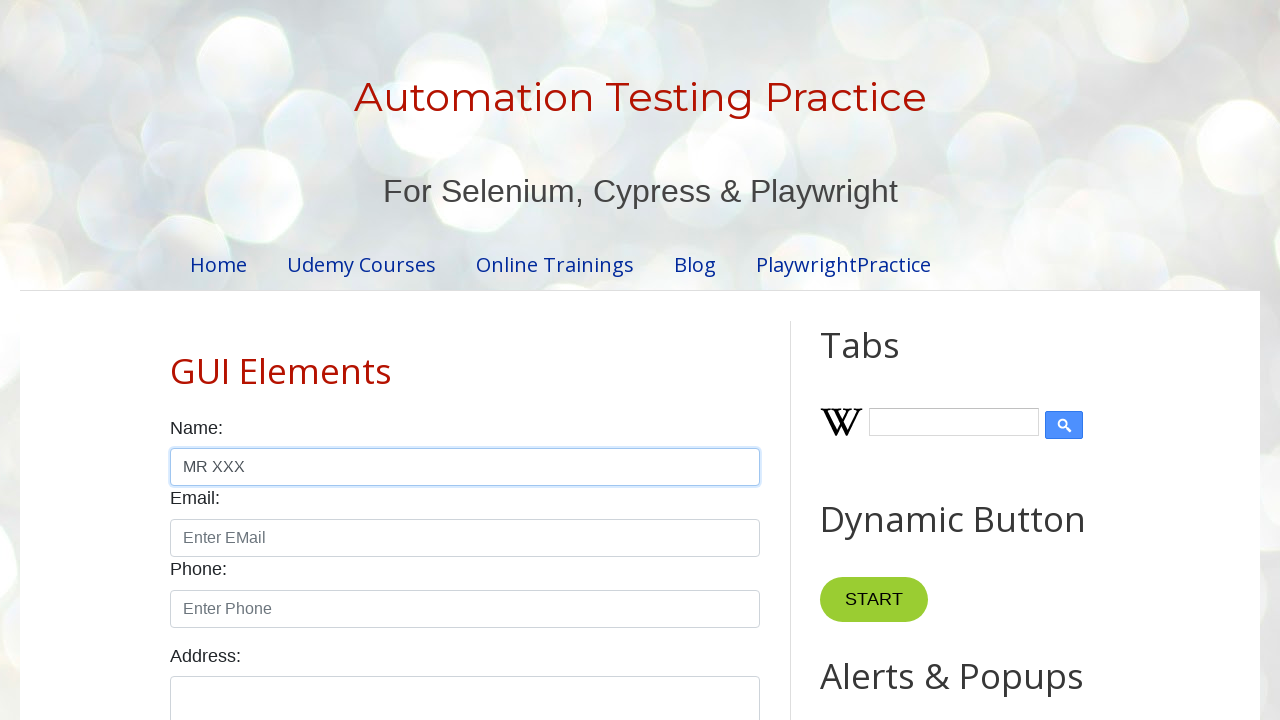

Filled email field with 'abc222@gmail.com' on #email
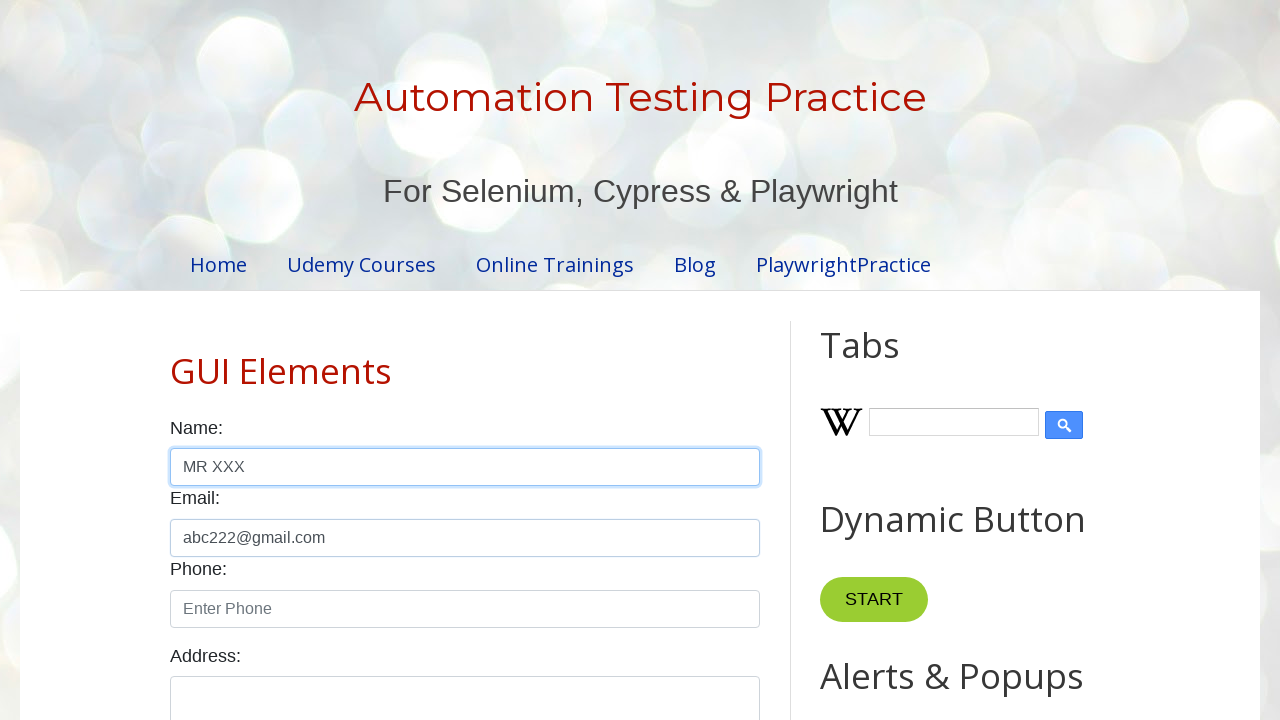

Filled phone field with '943808978' on #phone
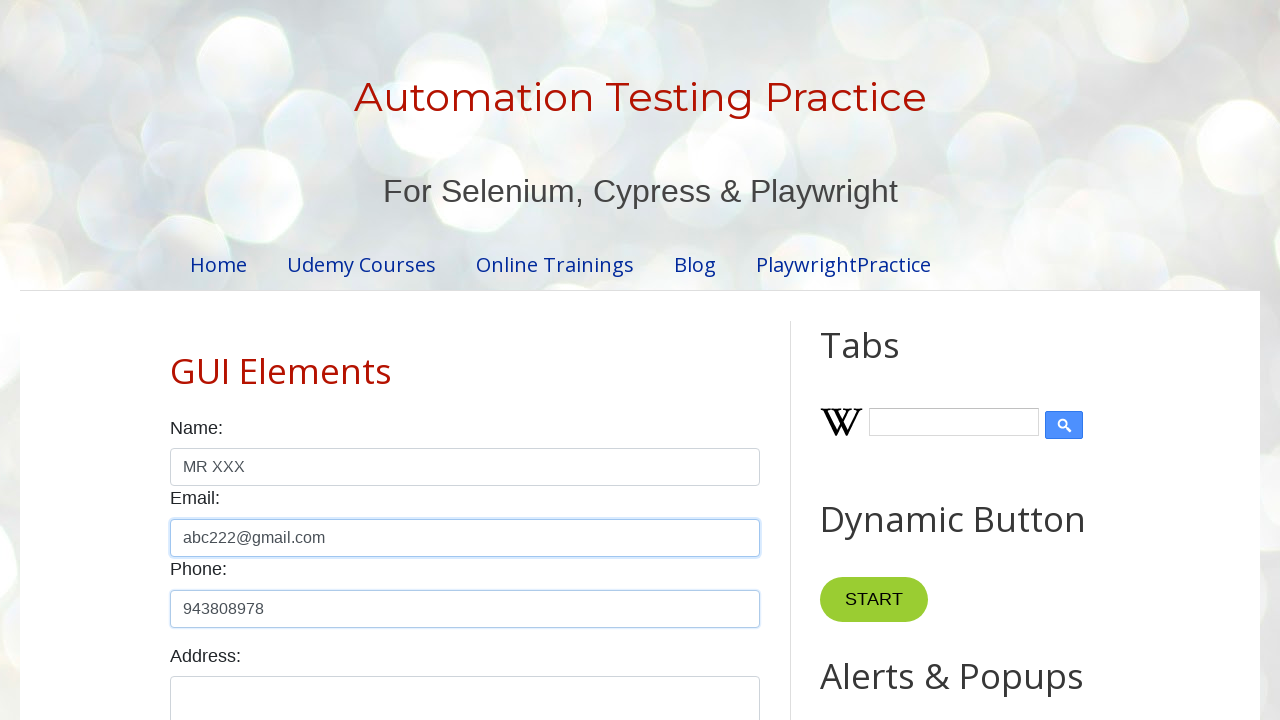

Filled address field with 'at, po, dist, state, india' on #textarea
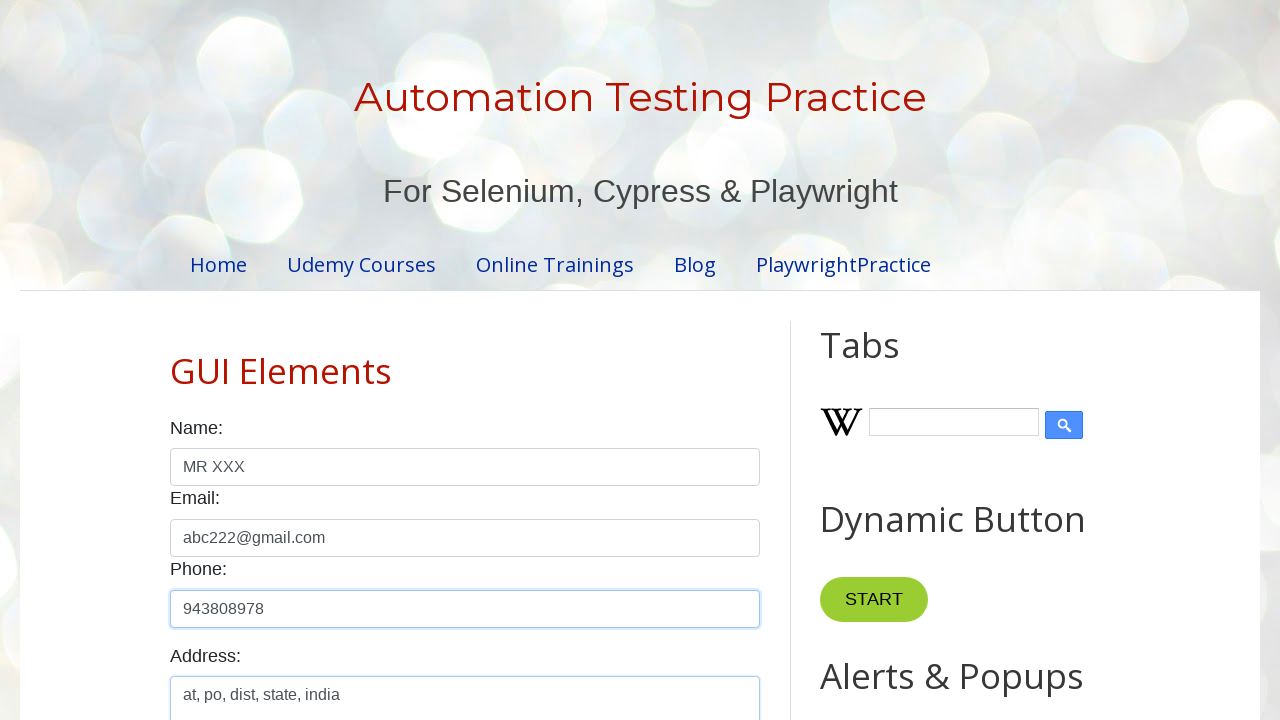

Filled Wikipedia search field with 'www.google.com' on #Wikipedia1_wikipedia-search-input
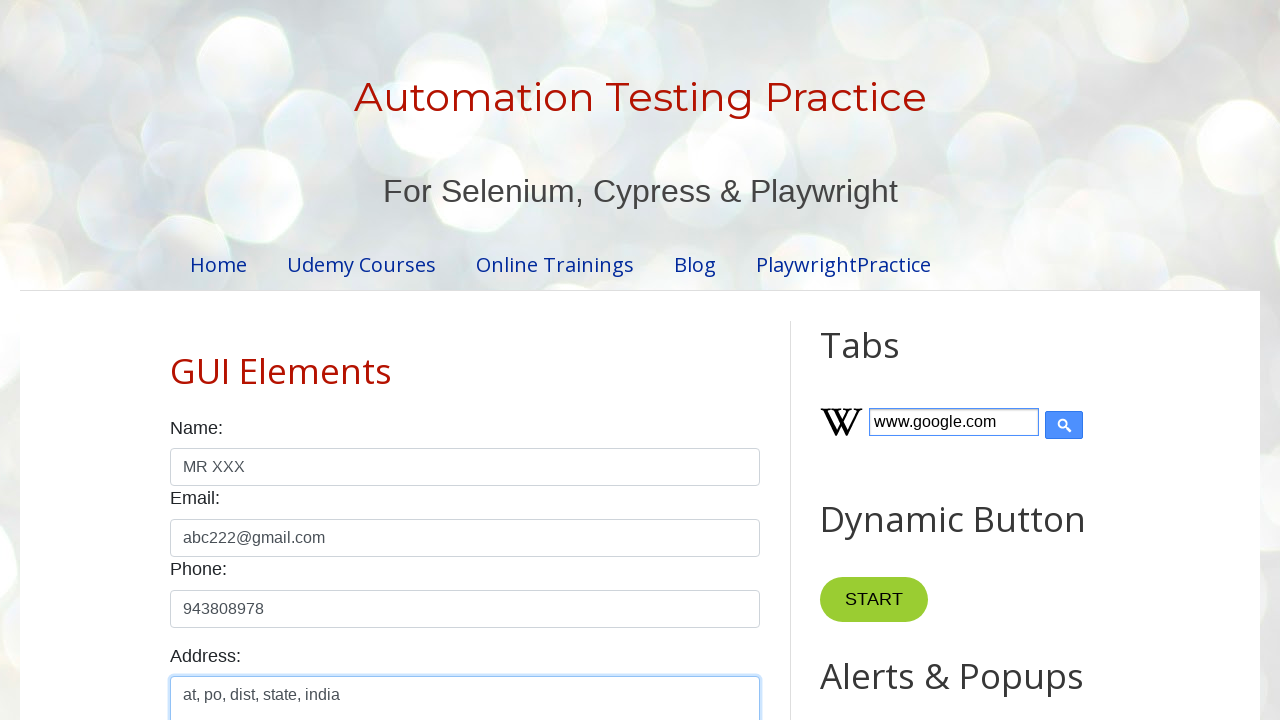

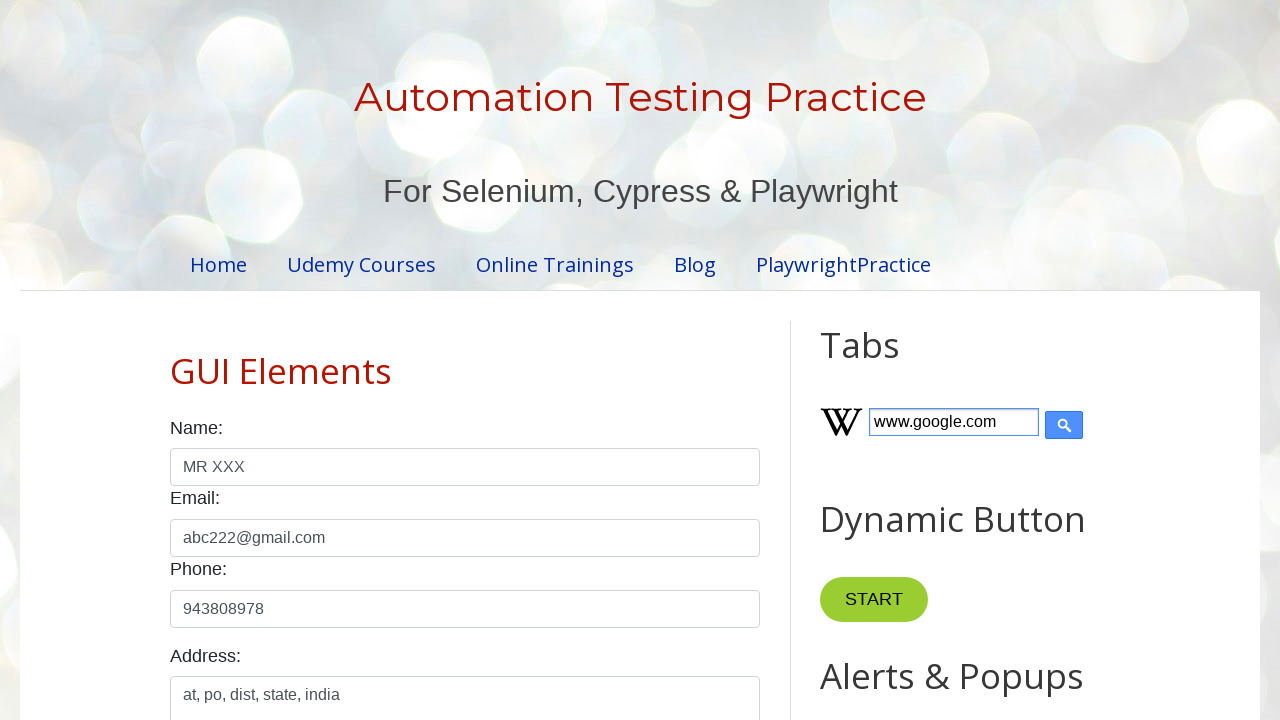